Tests that the company branding logo is displayed on the OrangeHRM login page

Starting URL: https://opensource-demo.orangehrmlive.com/web/index.php/auth/login

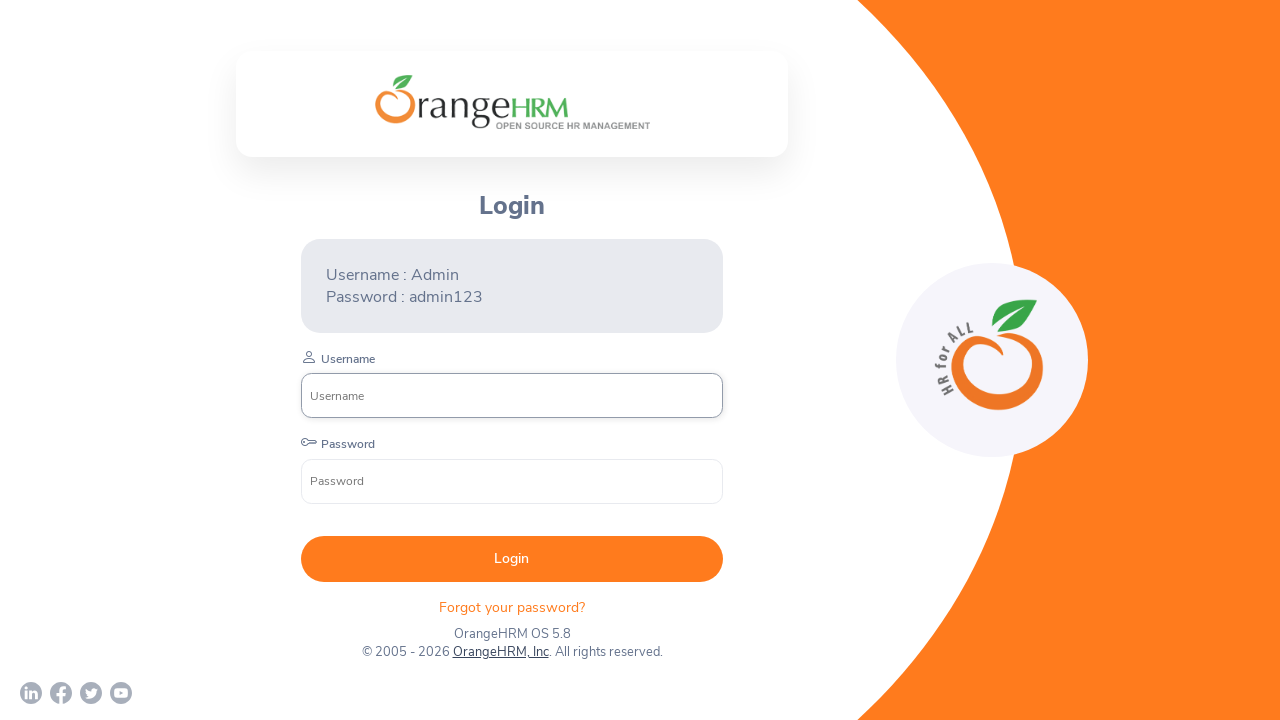

Waited for company branding logo element to be present on the page
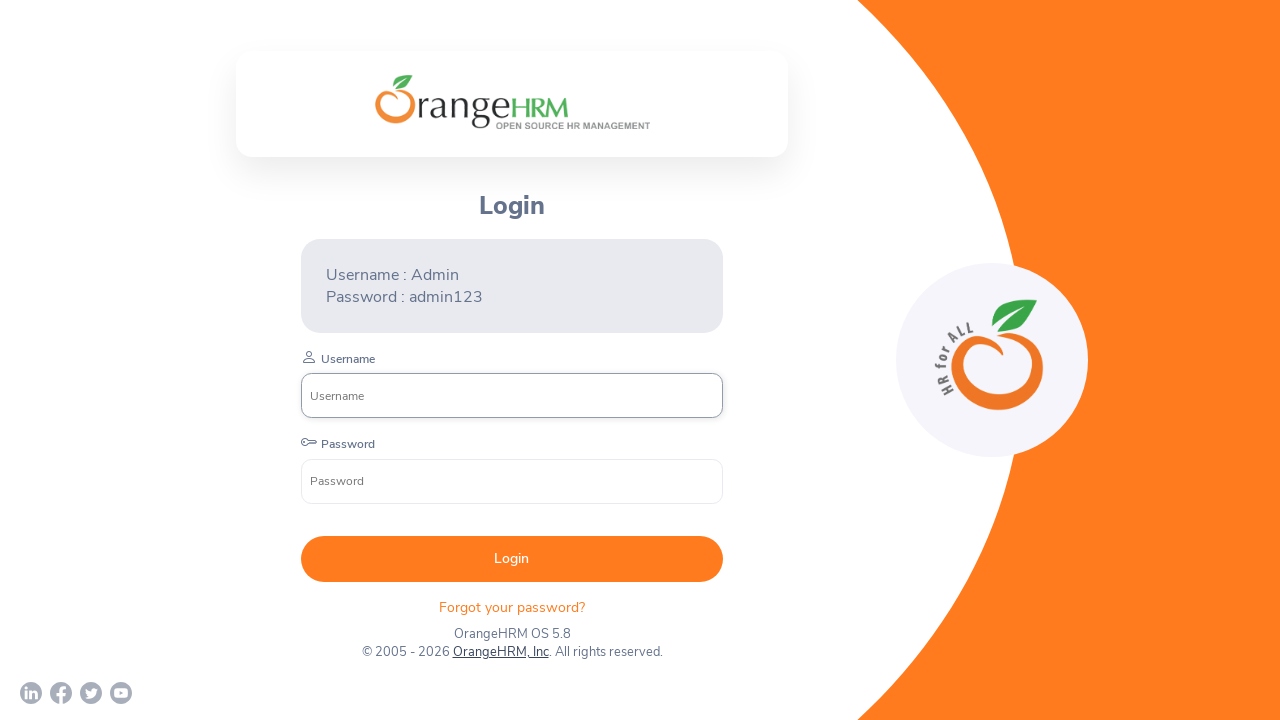

Located the company branding logo element
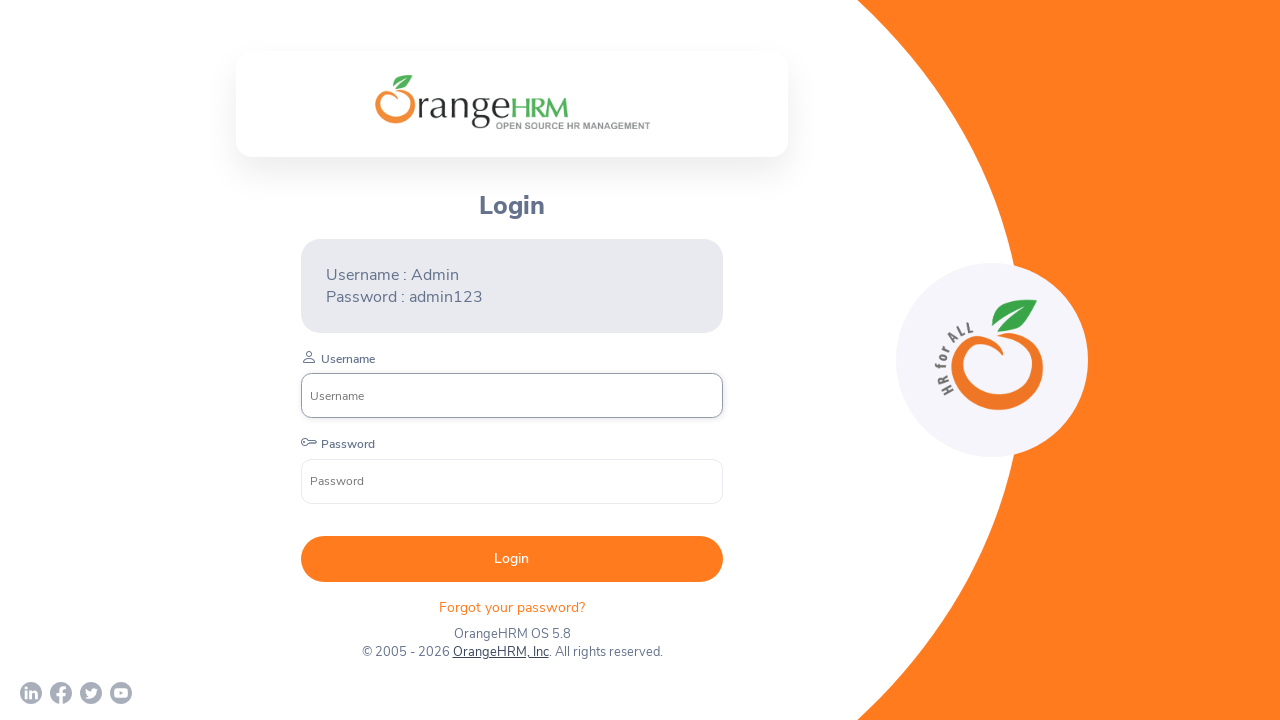

Verified that the company branding logo is visible on the OrangeHRM login page
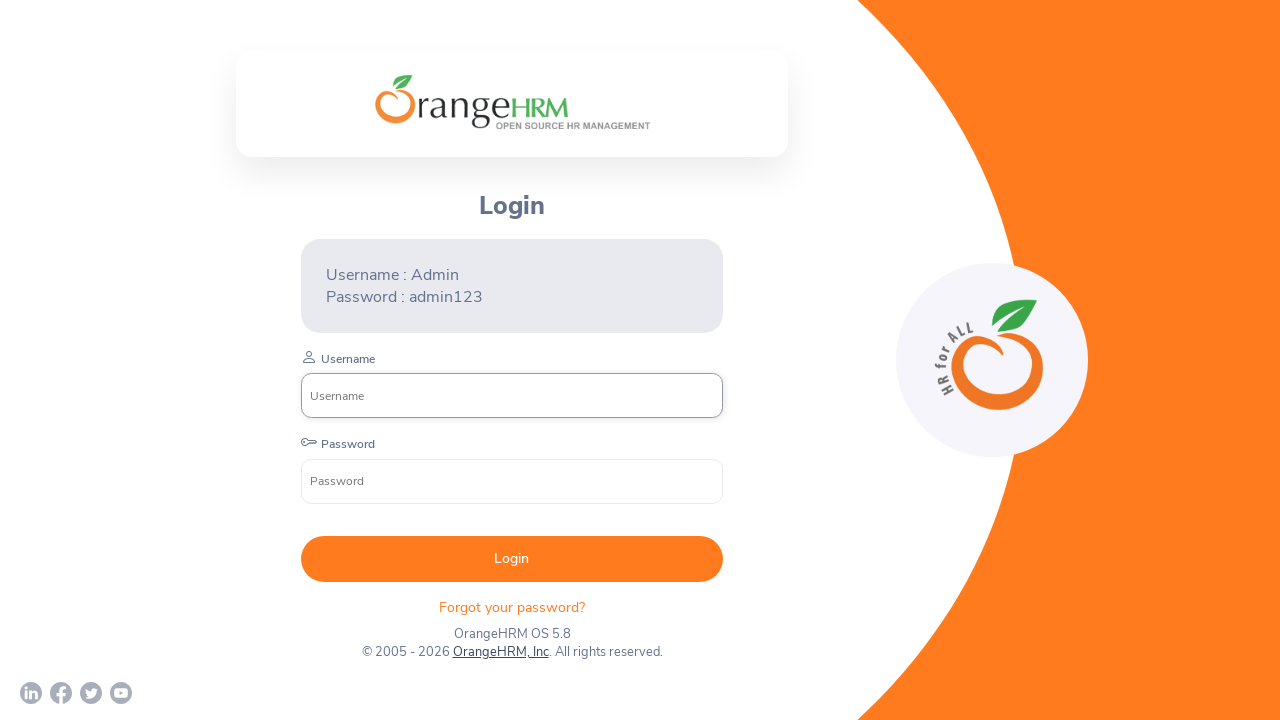

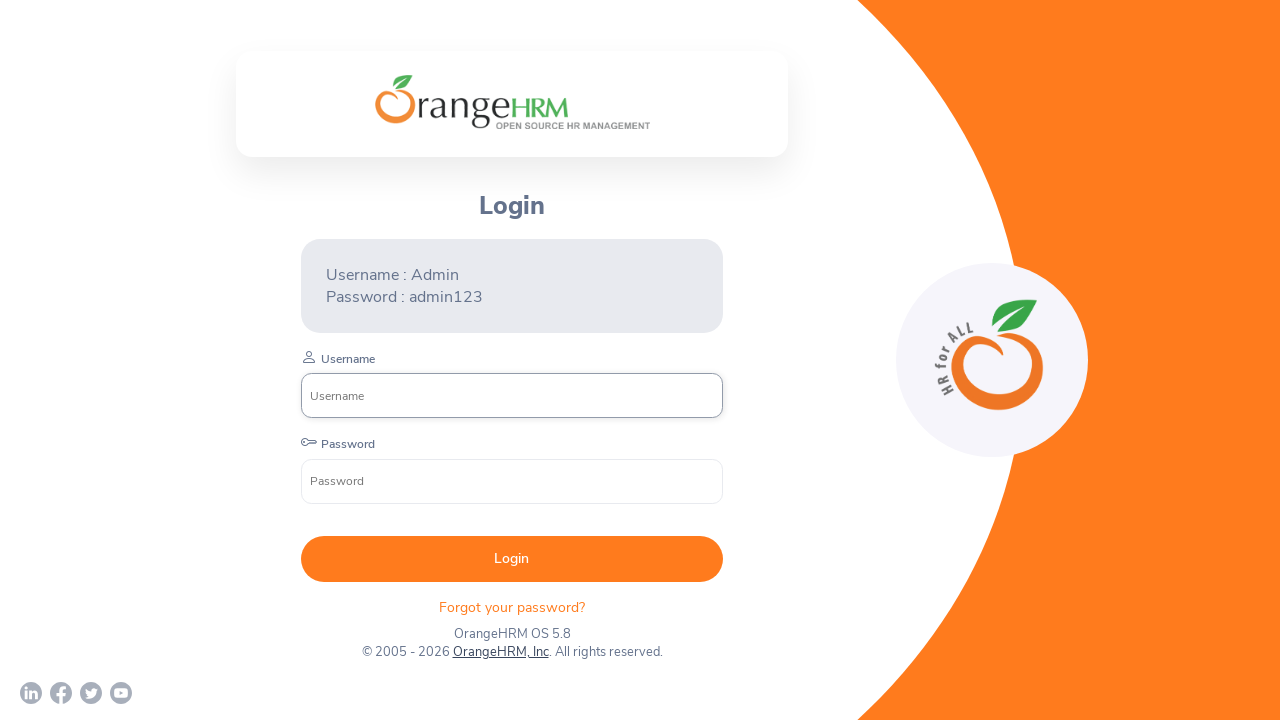